Tests various WebDriver methods on a practice automation site by checking if elements are displayed, enabled, and selected, then clicks a checkbox to verify selection state changes.

Starting URL: https://testautomationpractice.blogspot.com/

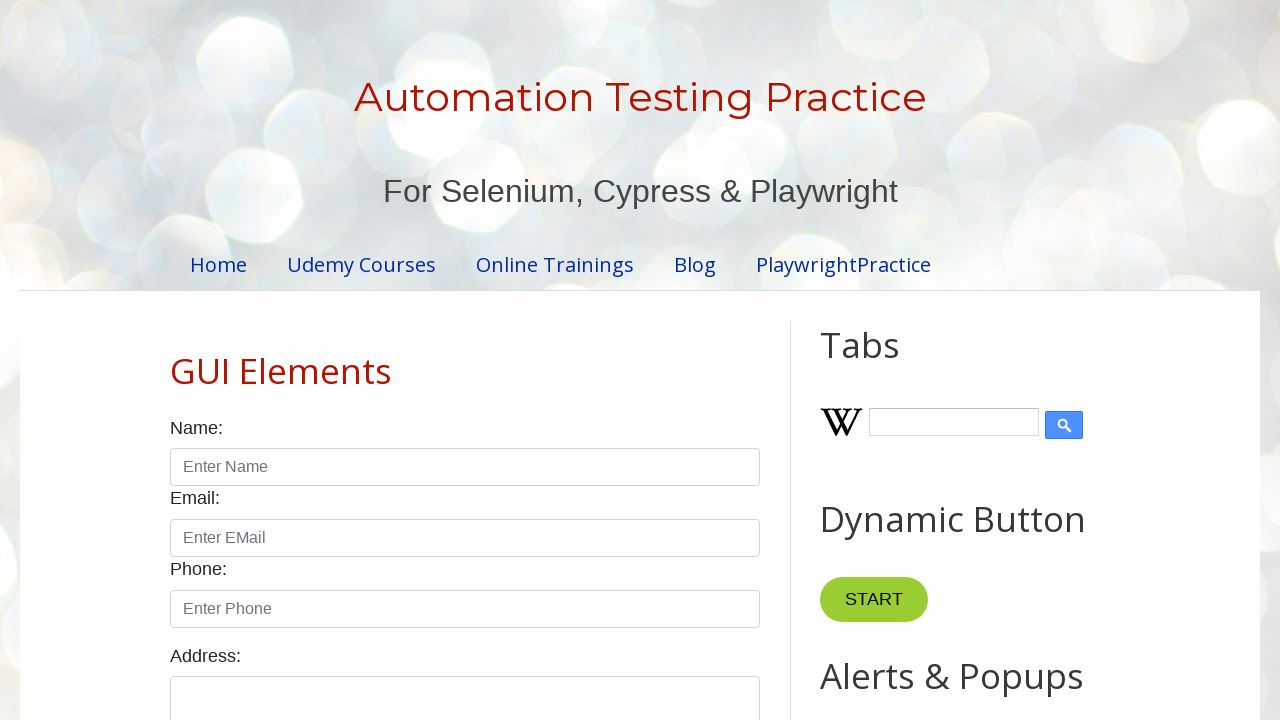

Set viewport size to 1920x1080
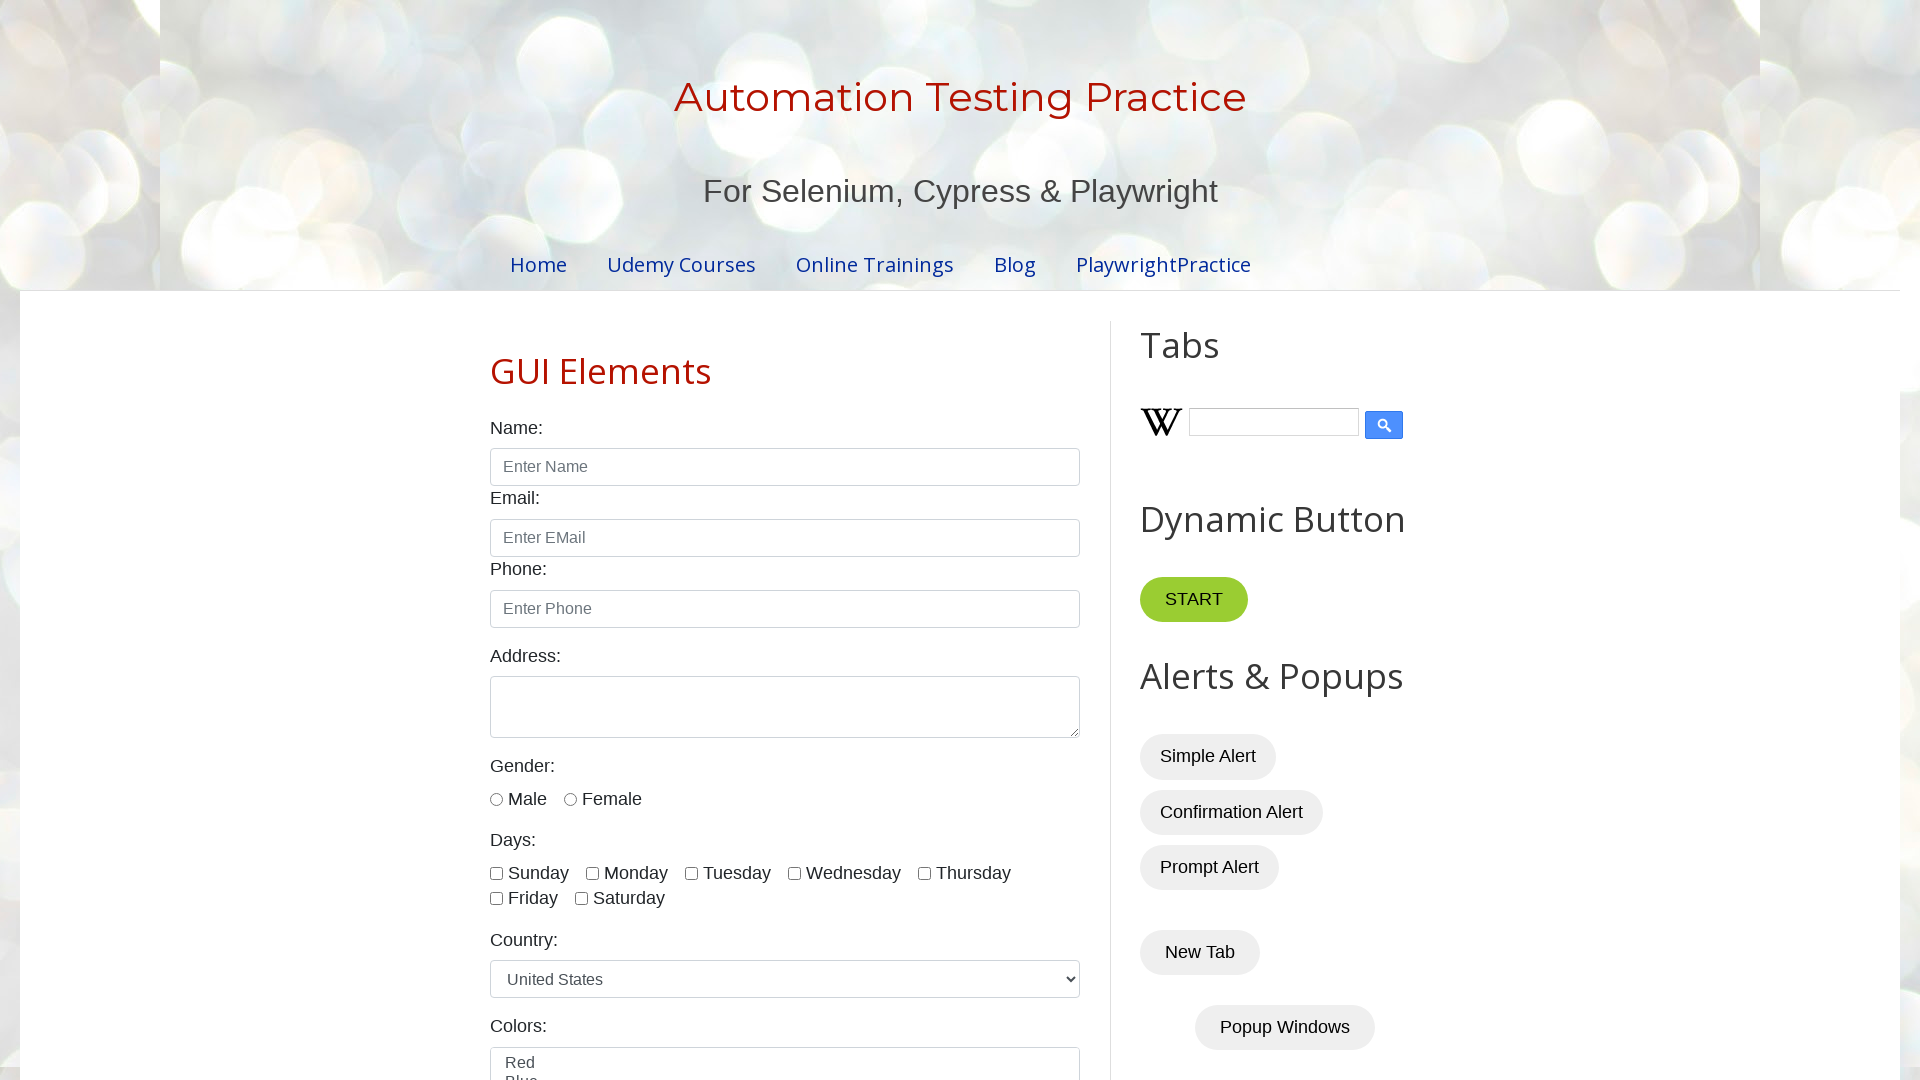

Start button is visible
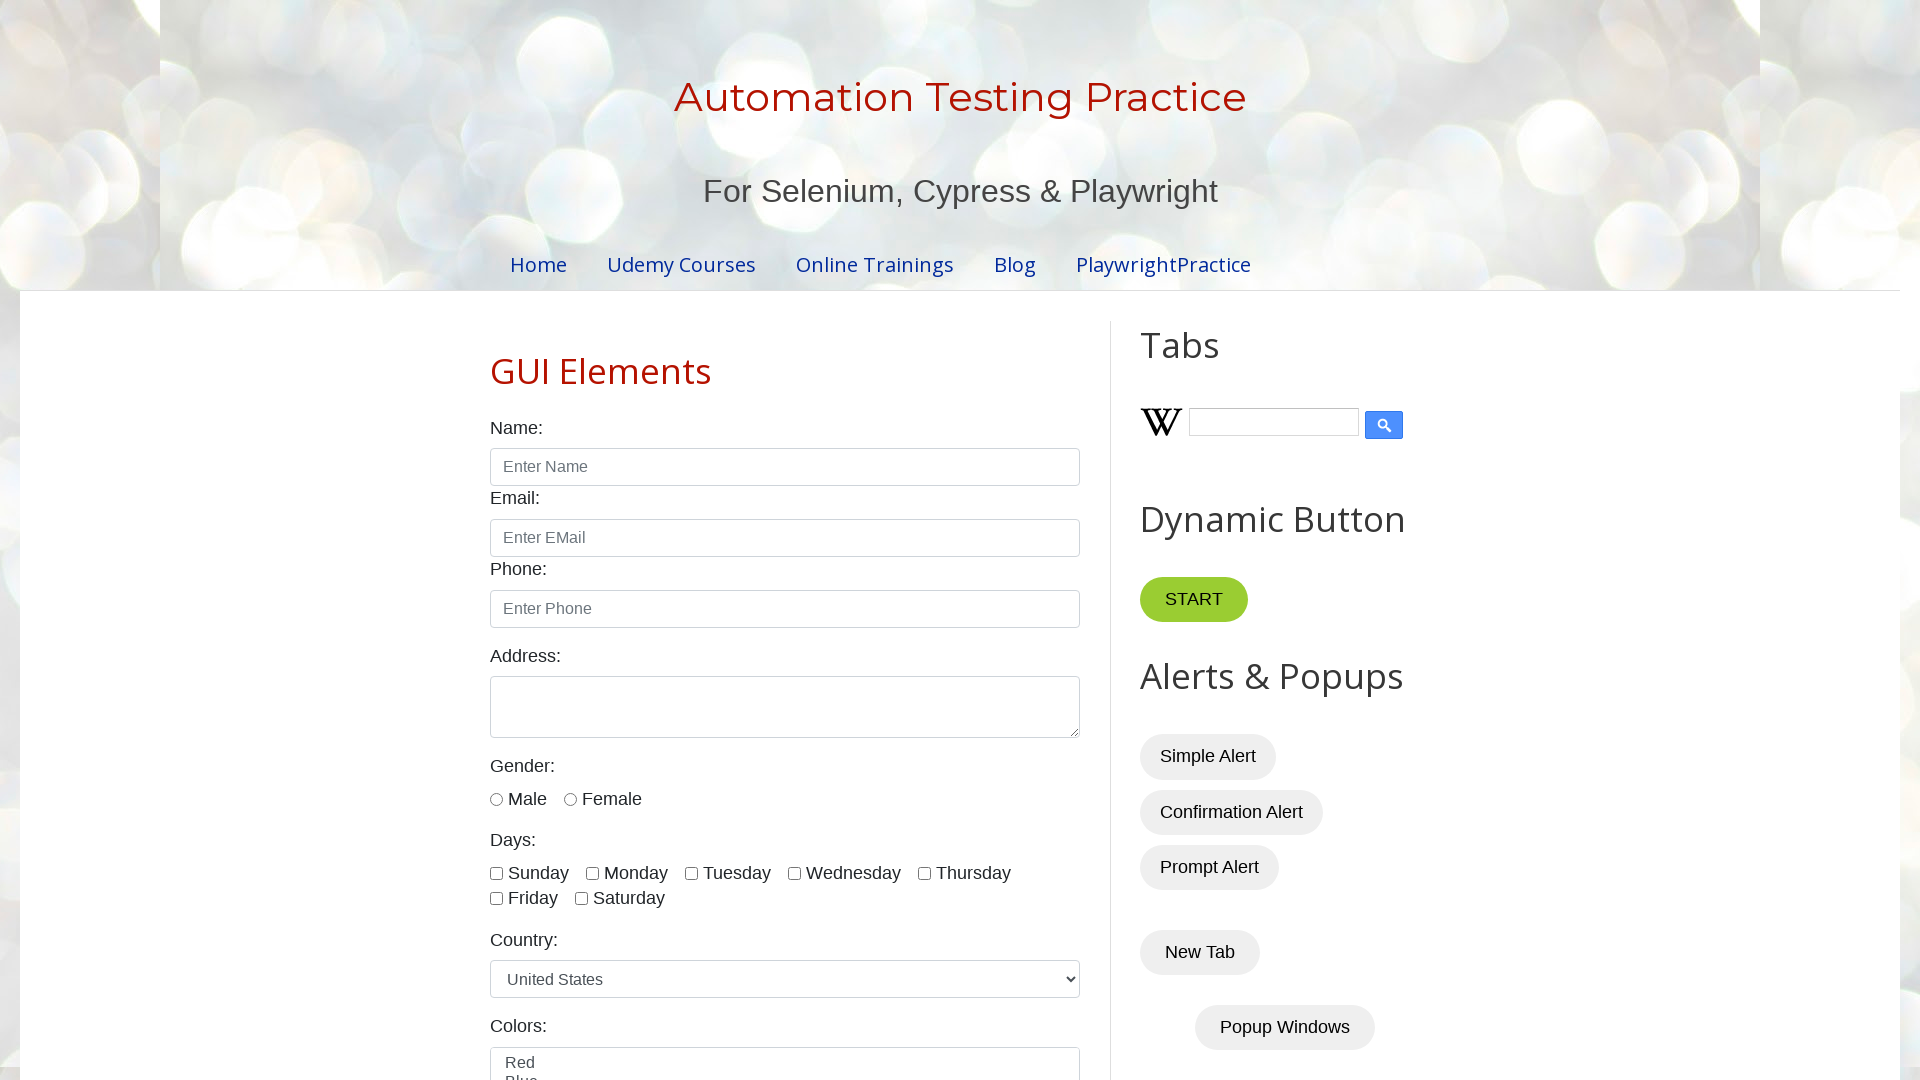

Phone input field is enabled
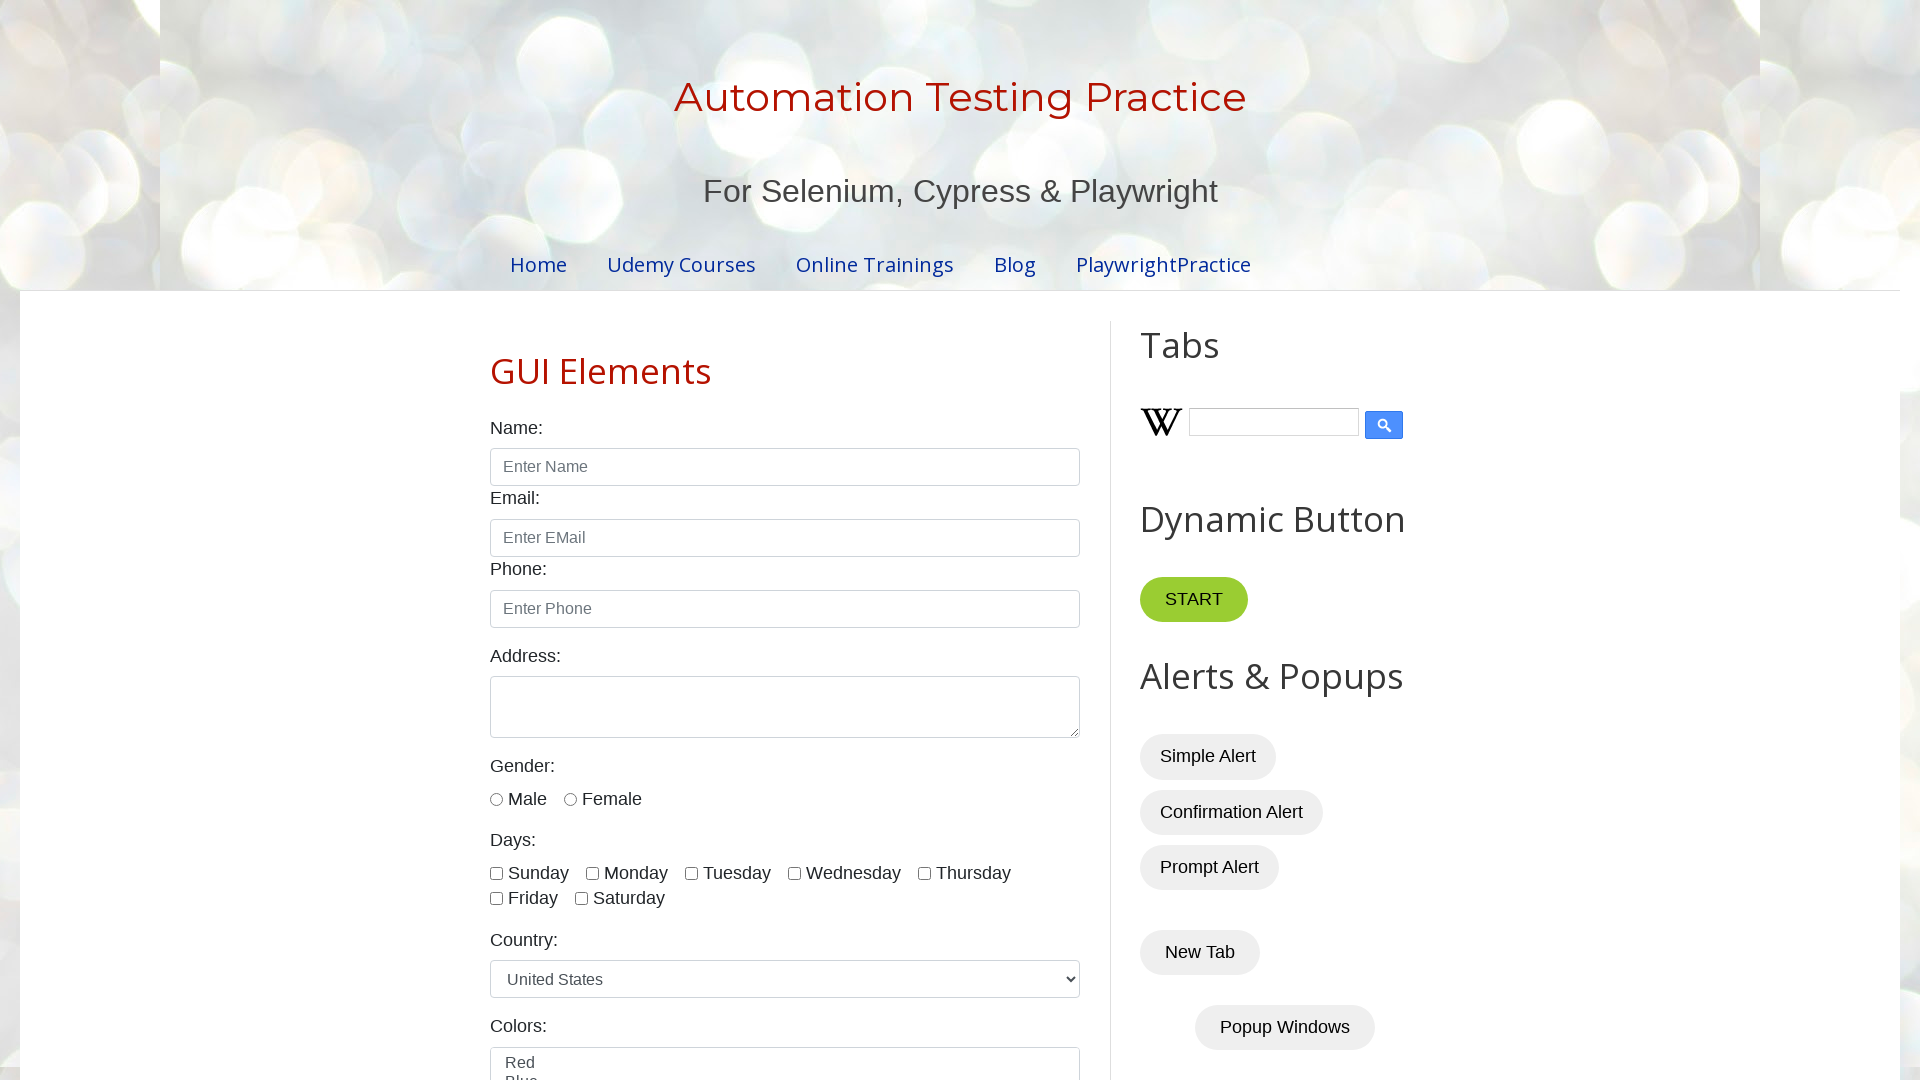

Located Monday checkbox element
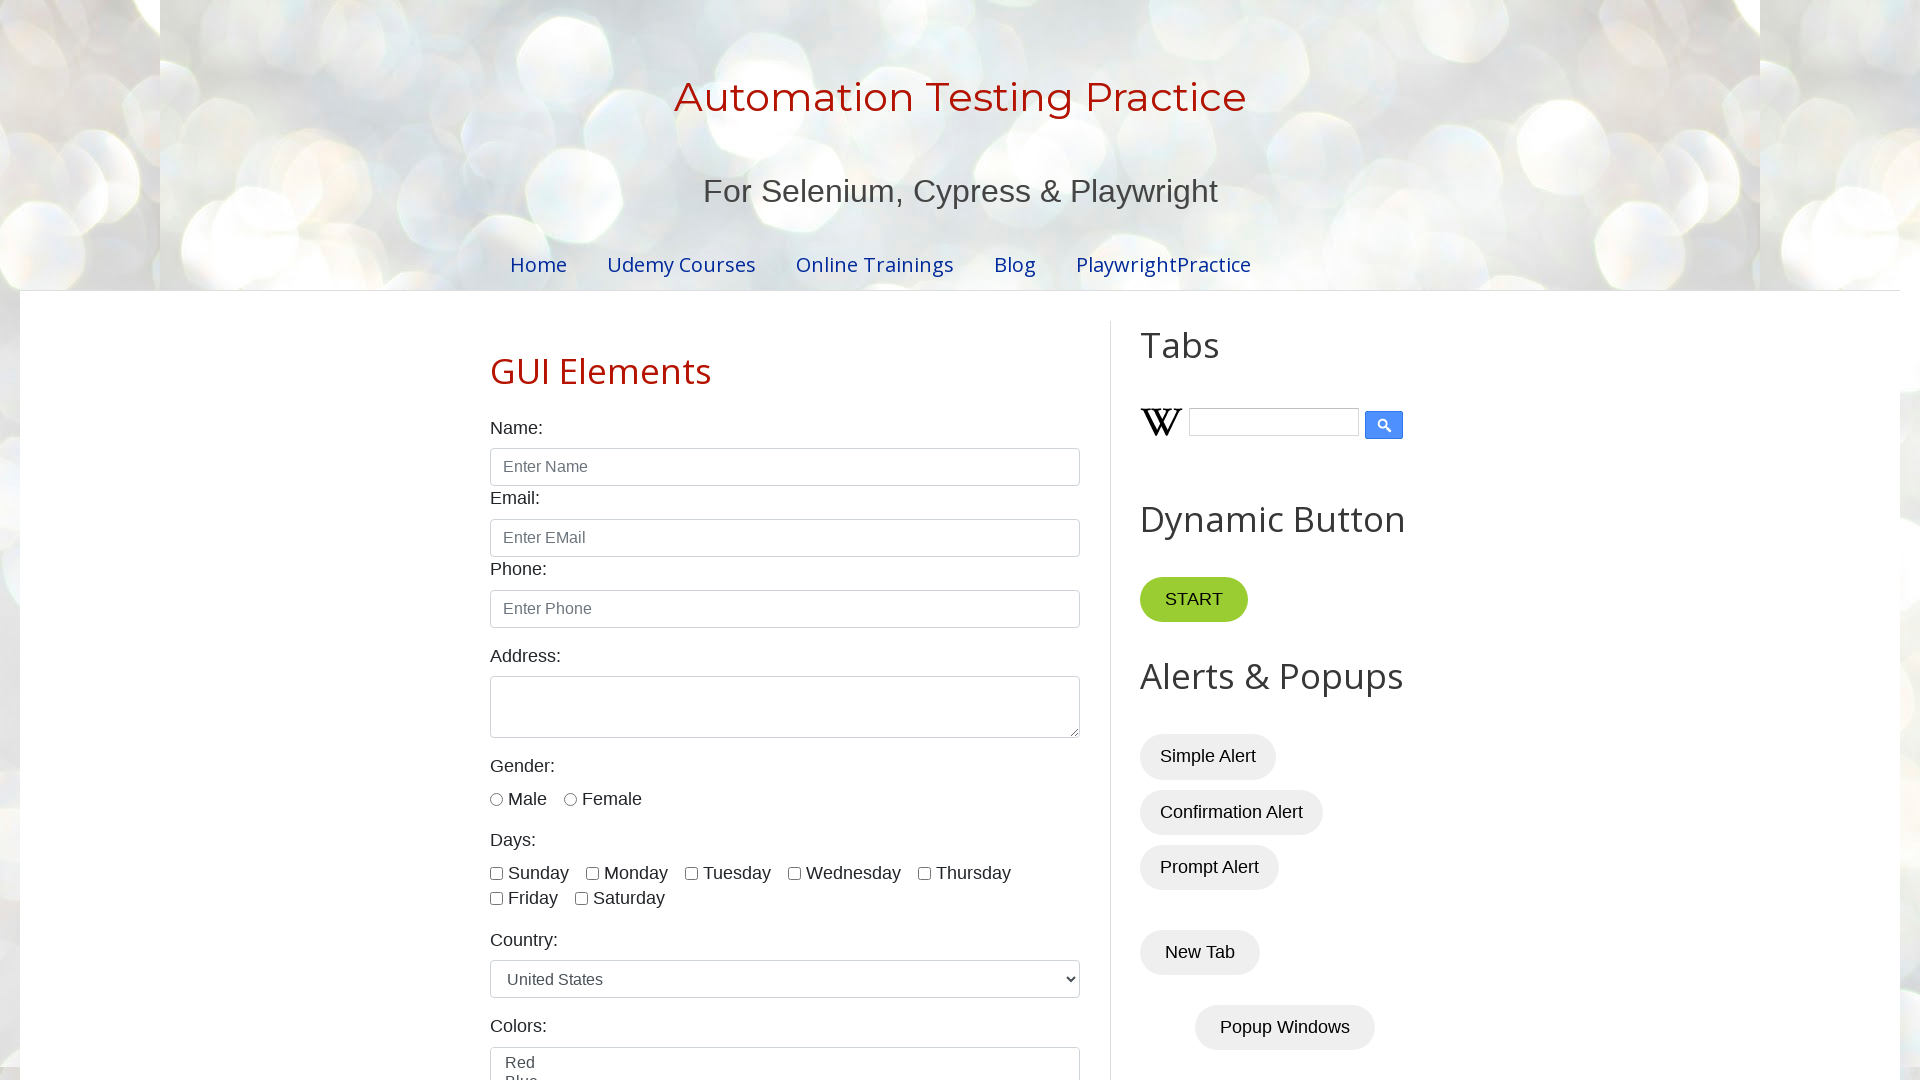

Verified Monday checkbox is initially not selected
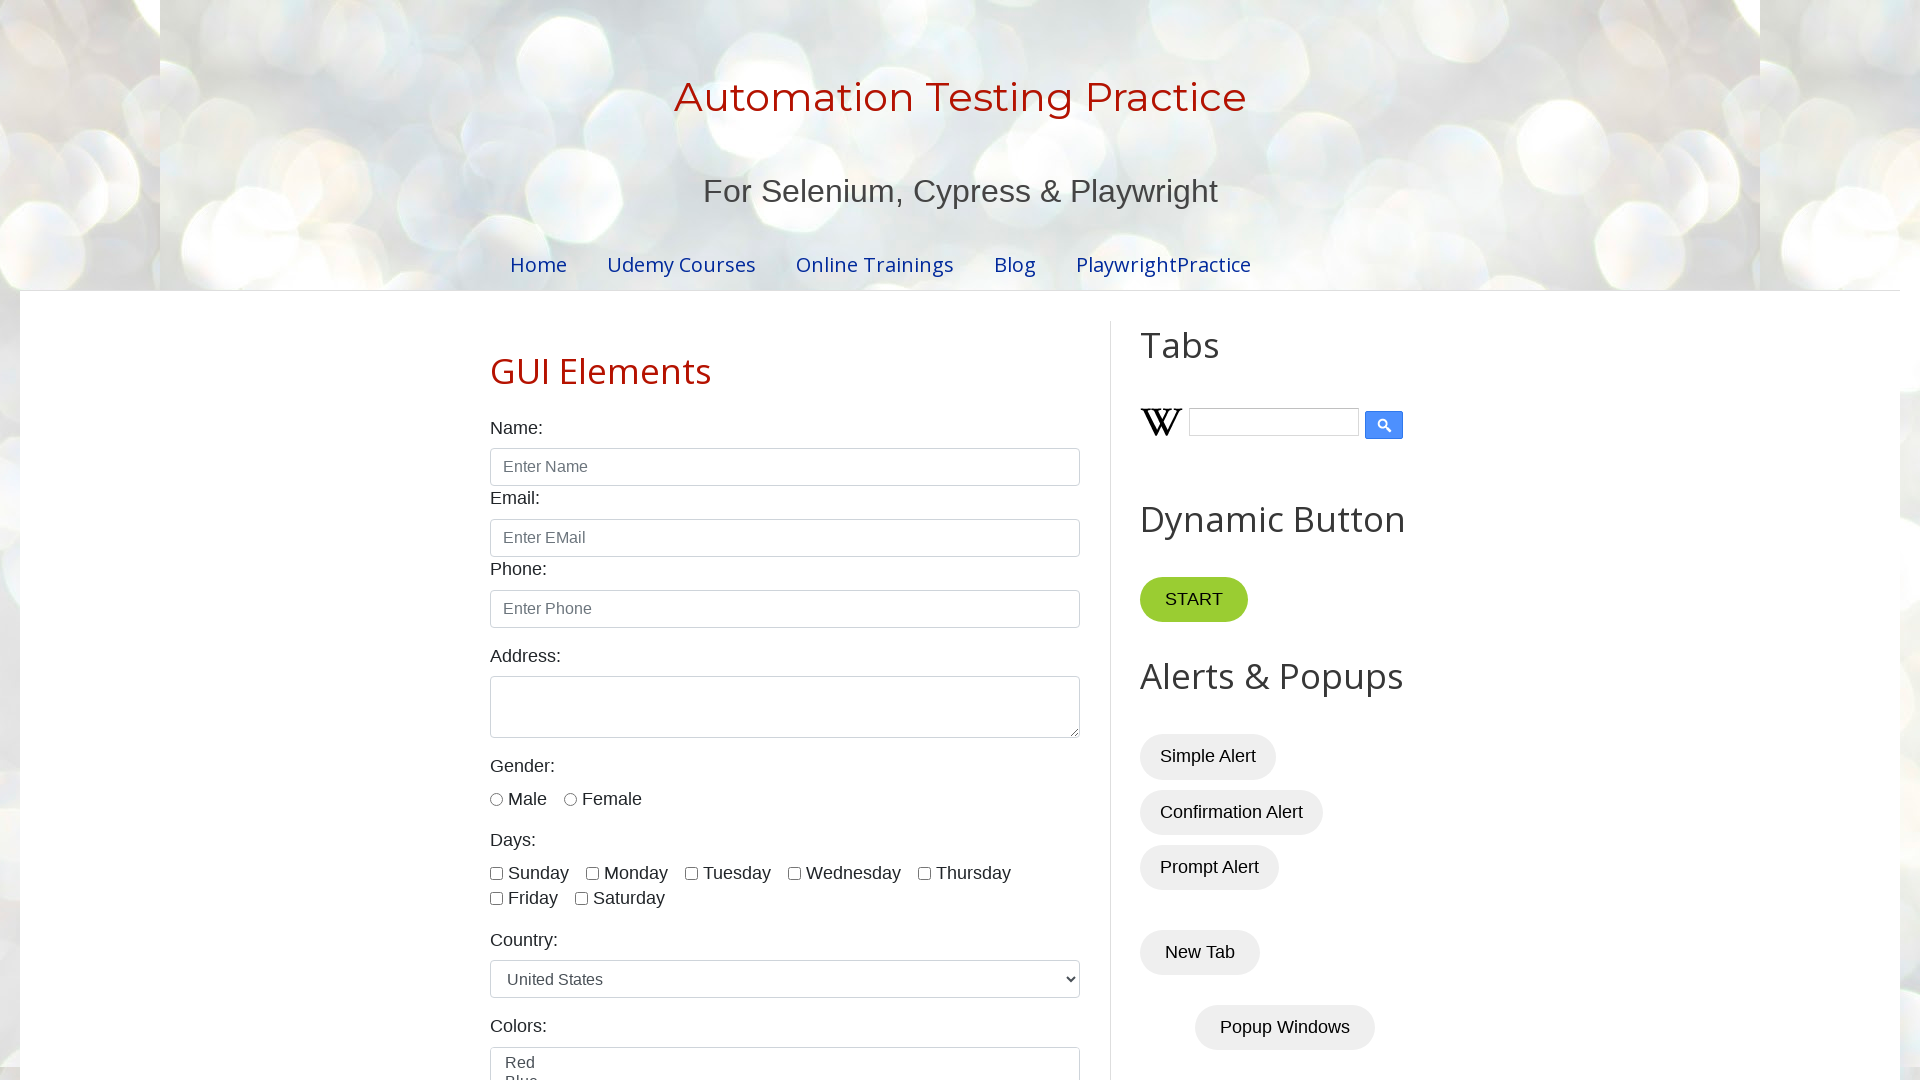

Clicked Monday checkbox at (592, 873) on xpath=//input[@id='monday']
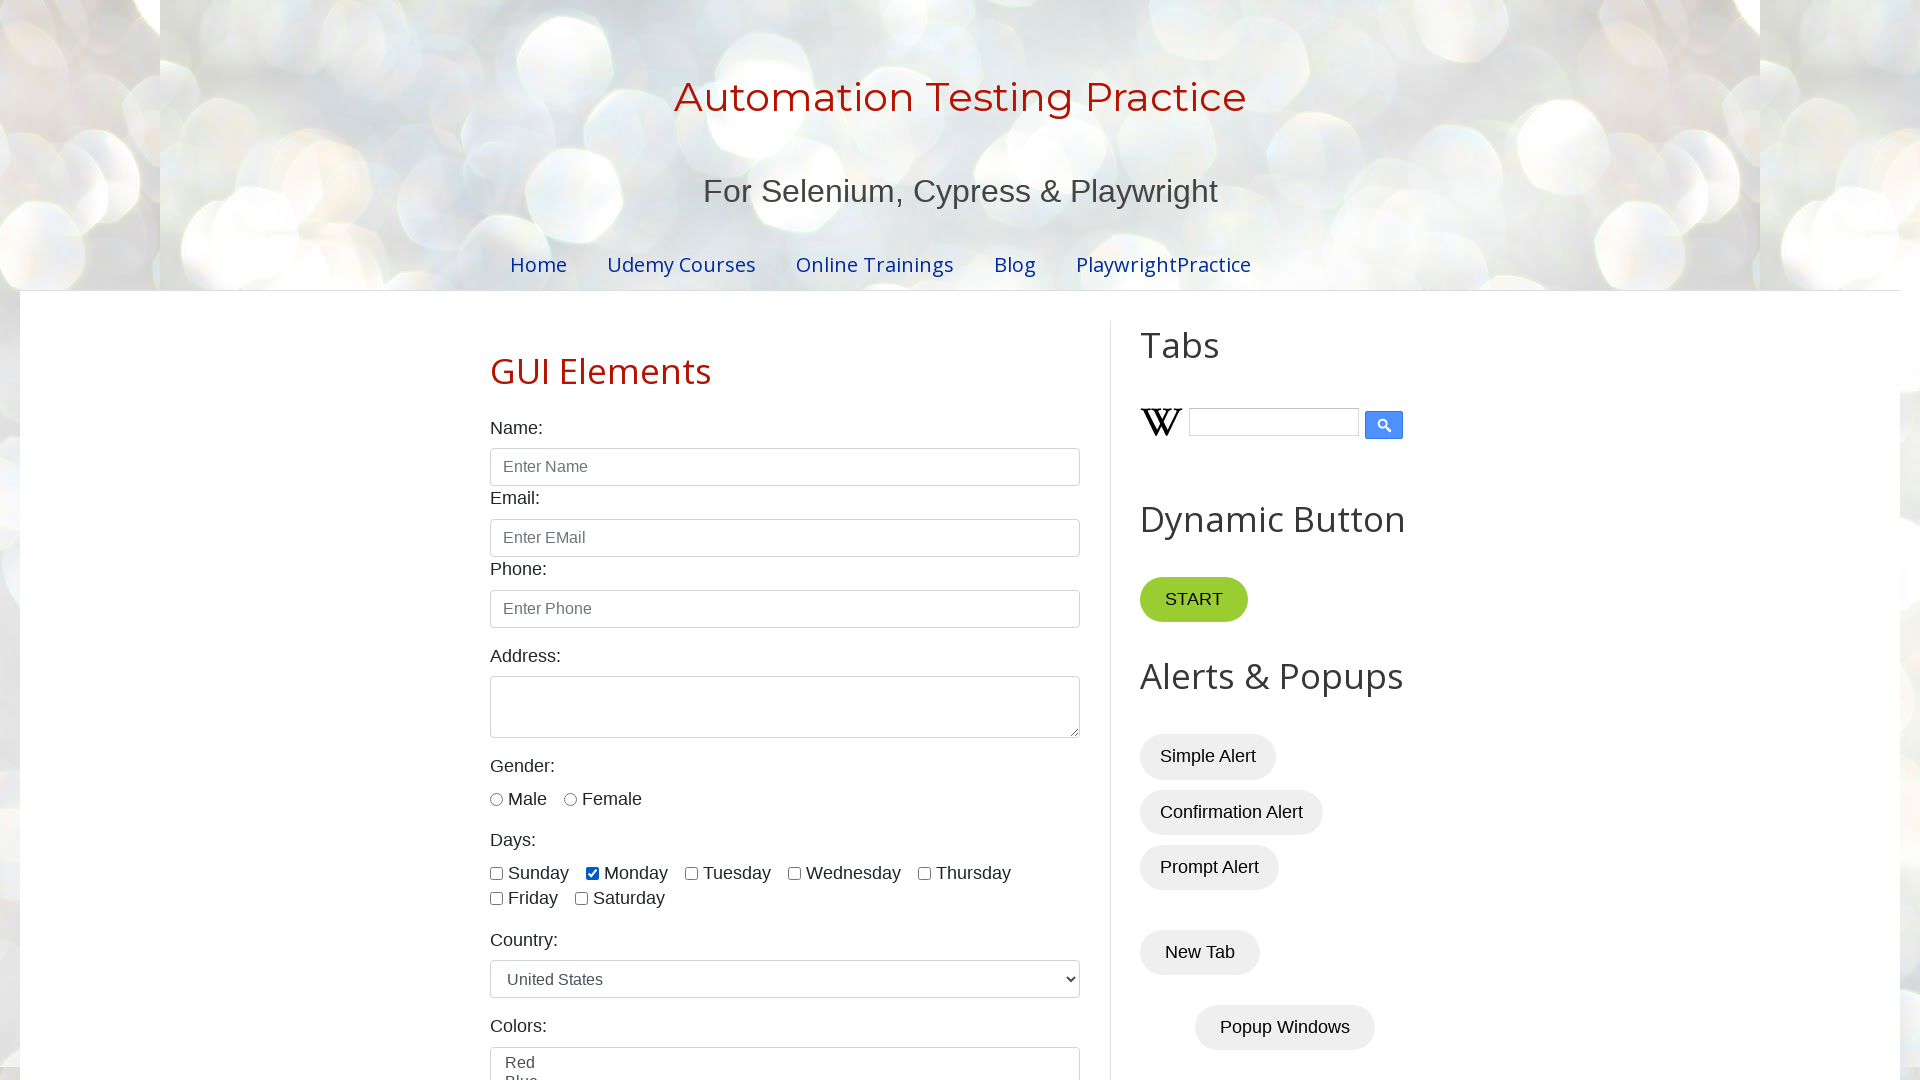

Verified Monday checkbox is now selected
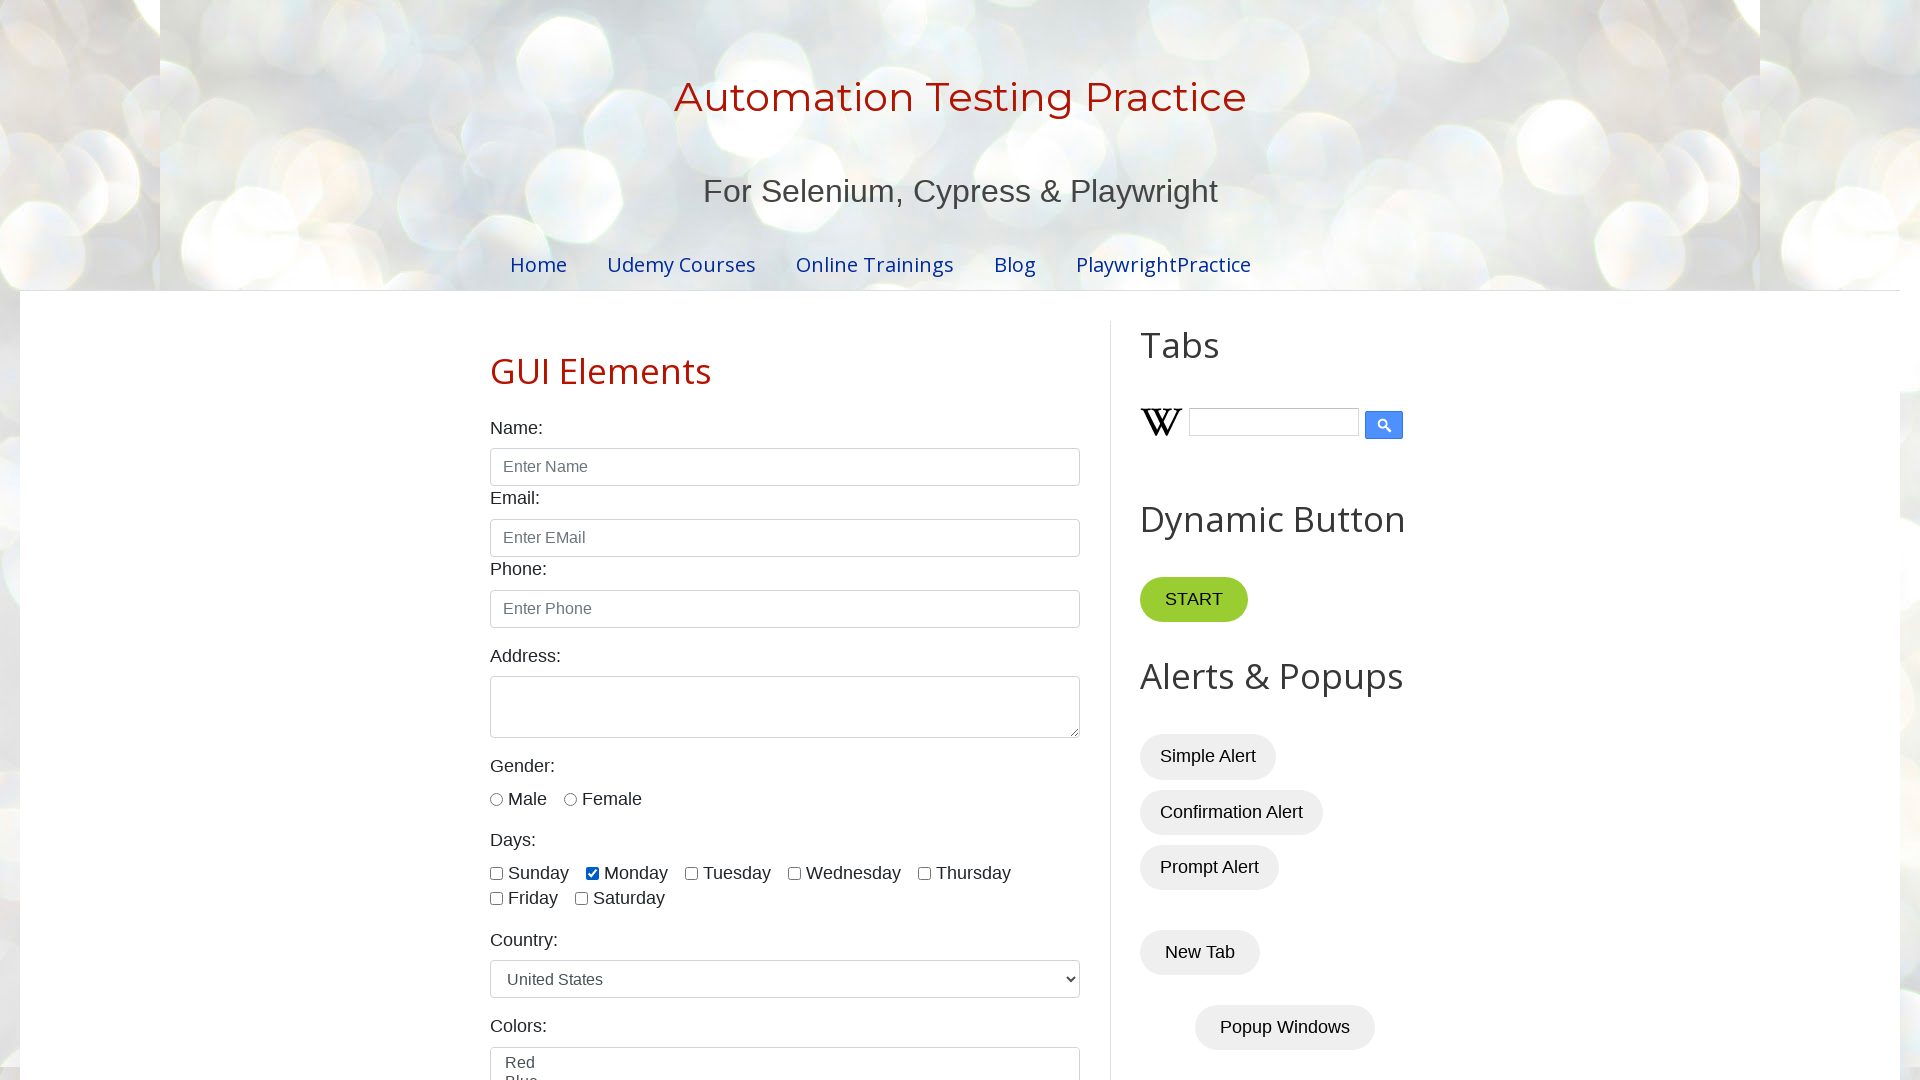

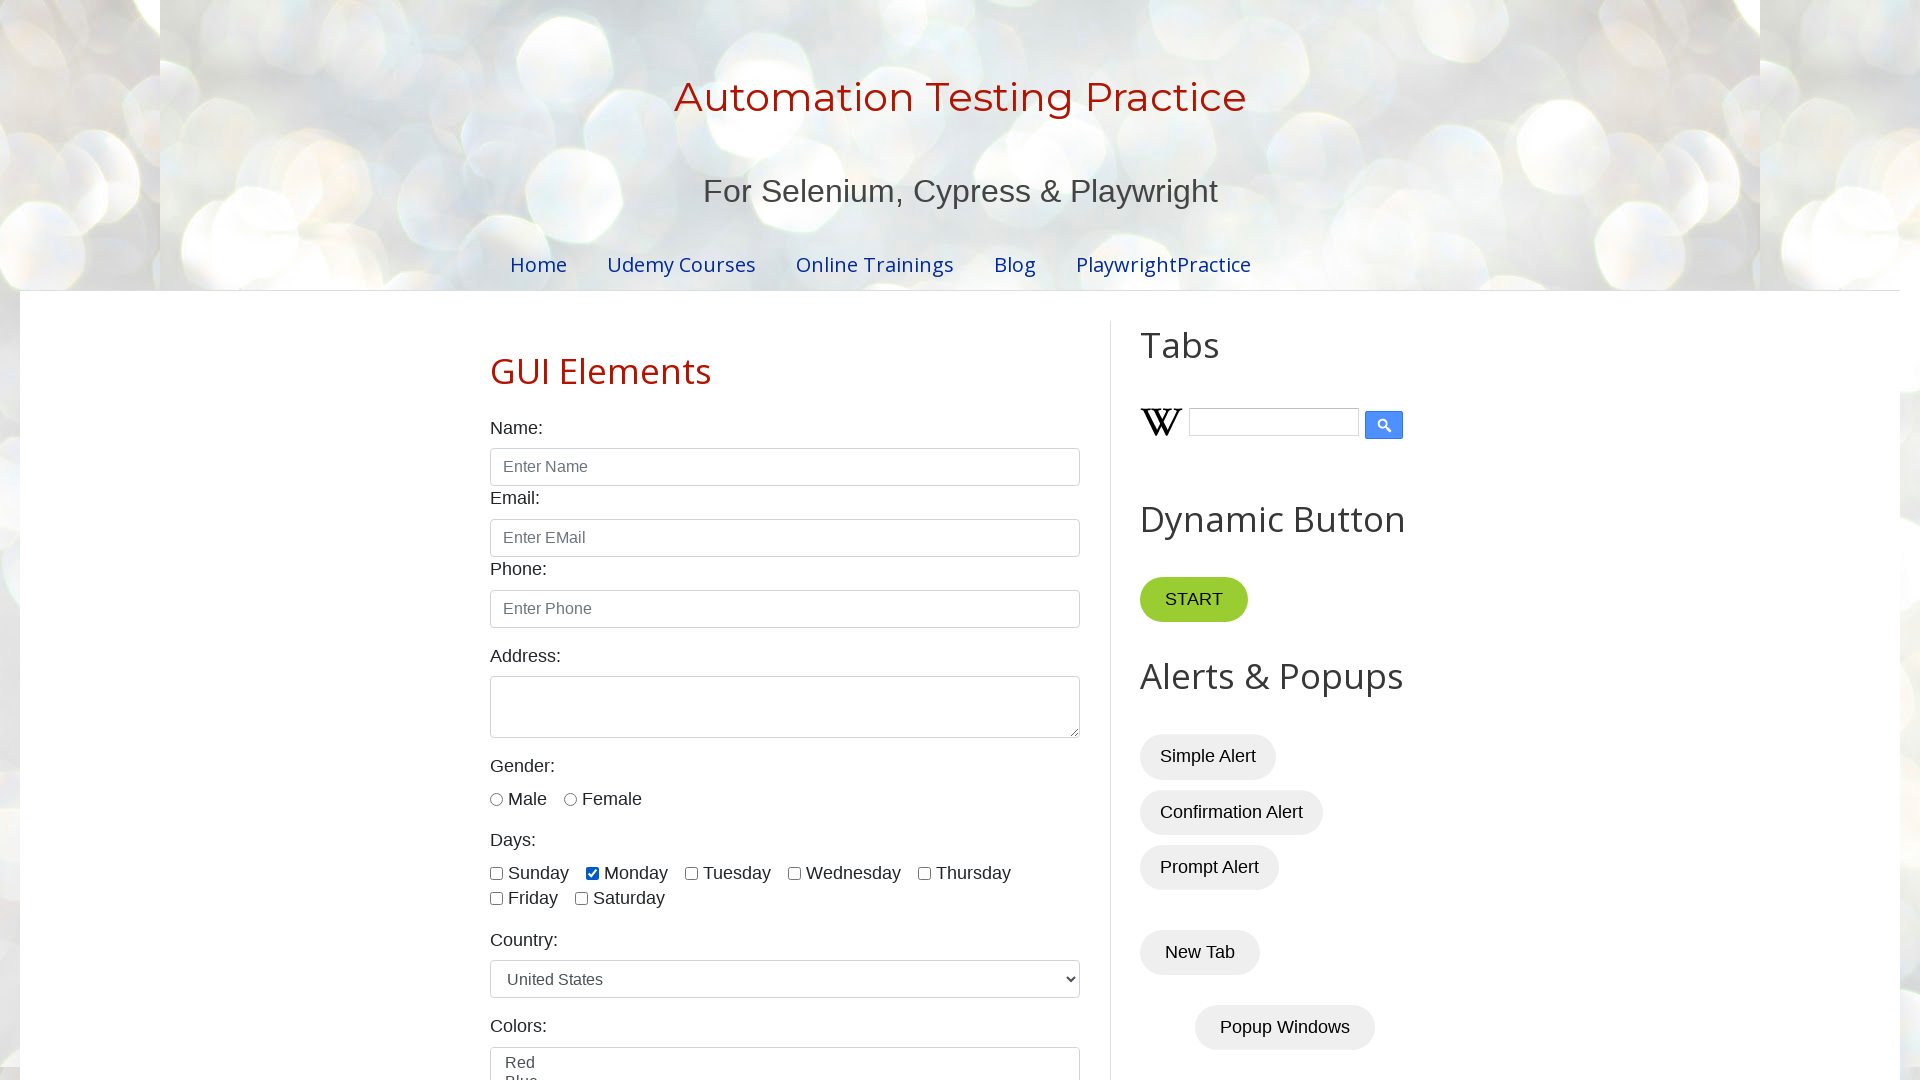